Tests static dropdown selection on Rahul Shetty Academy practice site by selecting options using different methods (by value and by index)

Starting URL: https://rahulshettyacademy.com/AutomationPractice/

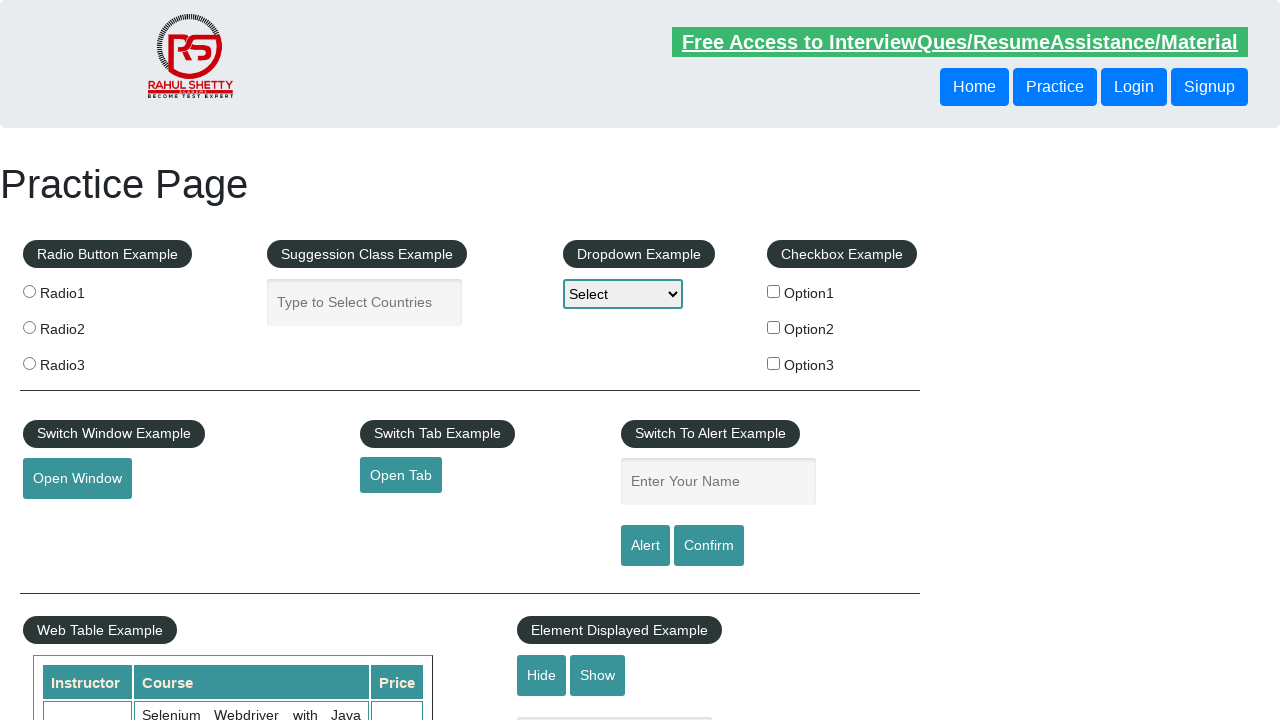

Selected 'option2' from static dropdown by value on #dropdown-class-example
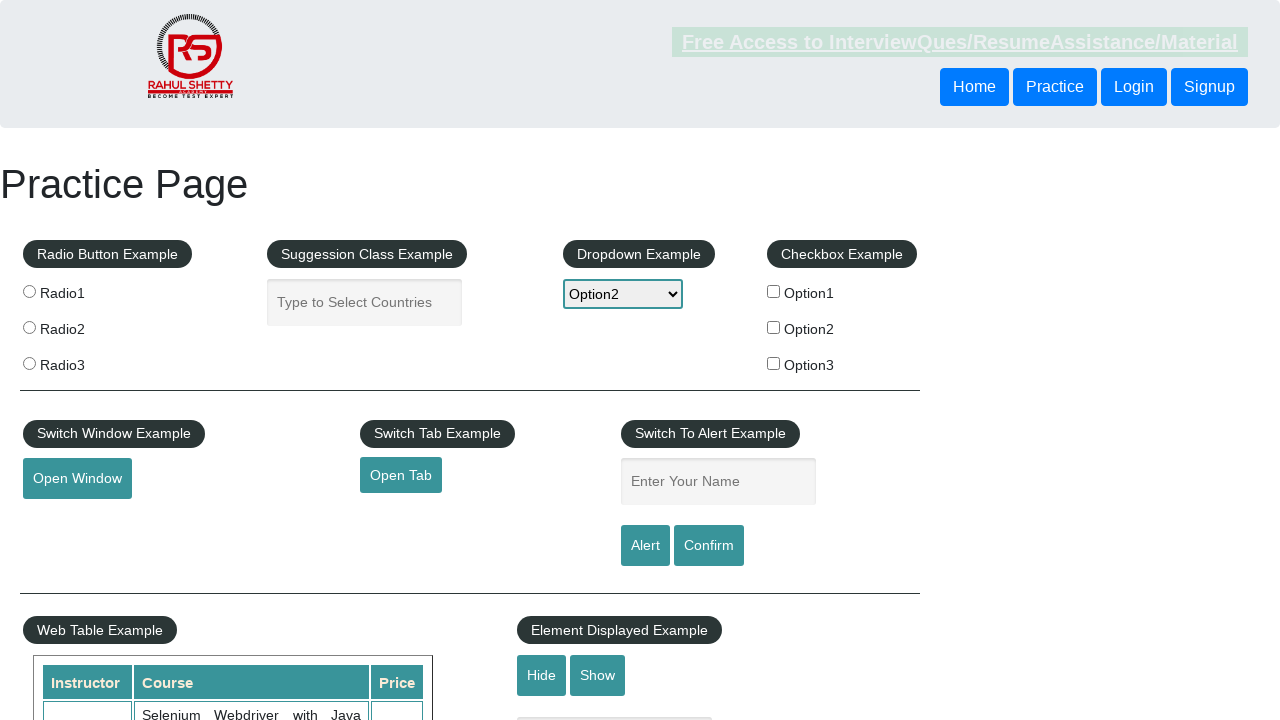

Waited 2 seconds before next dropdown selection
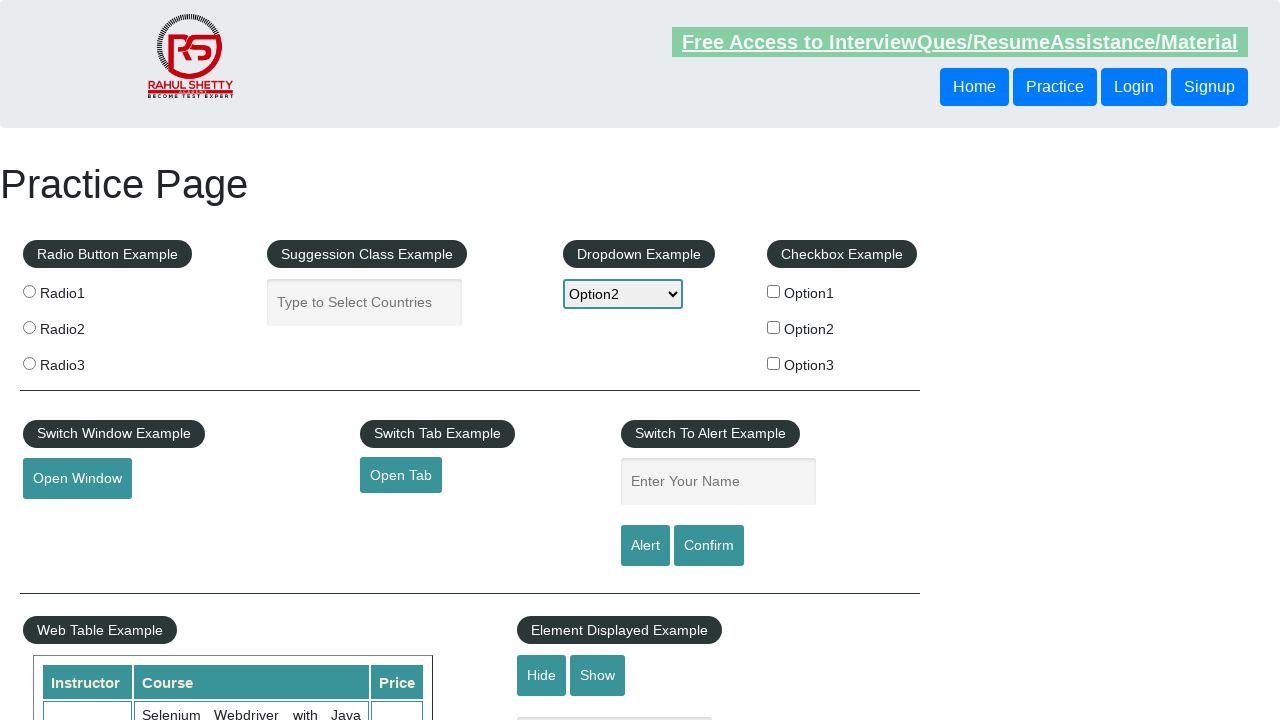

Selected 'Option3' from static dropdown by index (index 3) on #dropdown-class-example
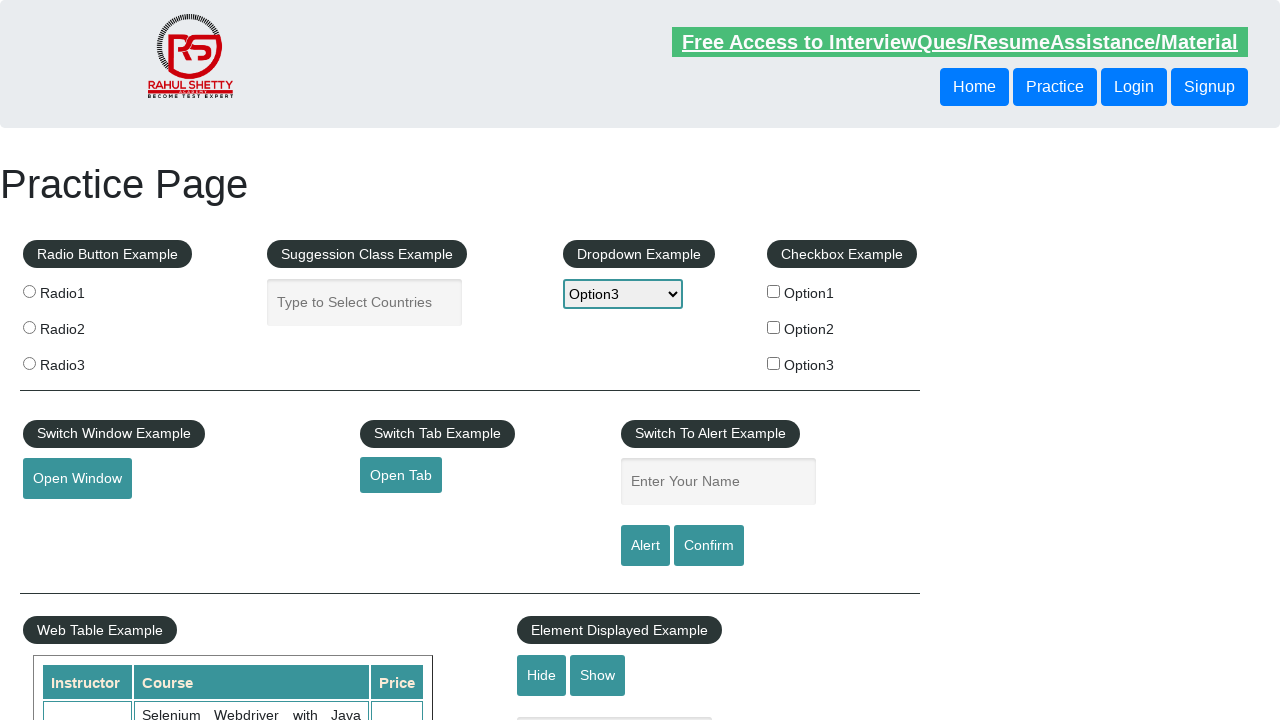

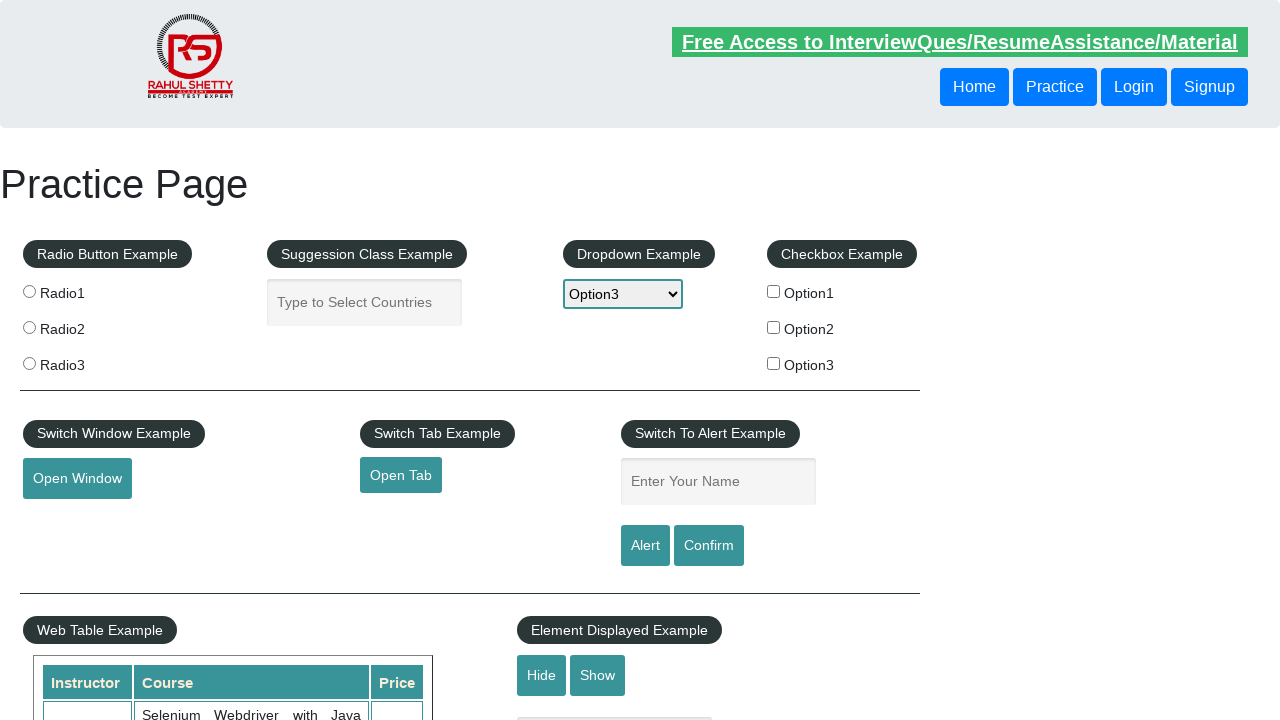